Navigates to an iFixit repair guide page and waits for the step elements to load, verifying the guide content is displayed

Starting URL: https://www.ifixit.com/Guide/iPhone+15+Pro+Battery+Replacement/166394

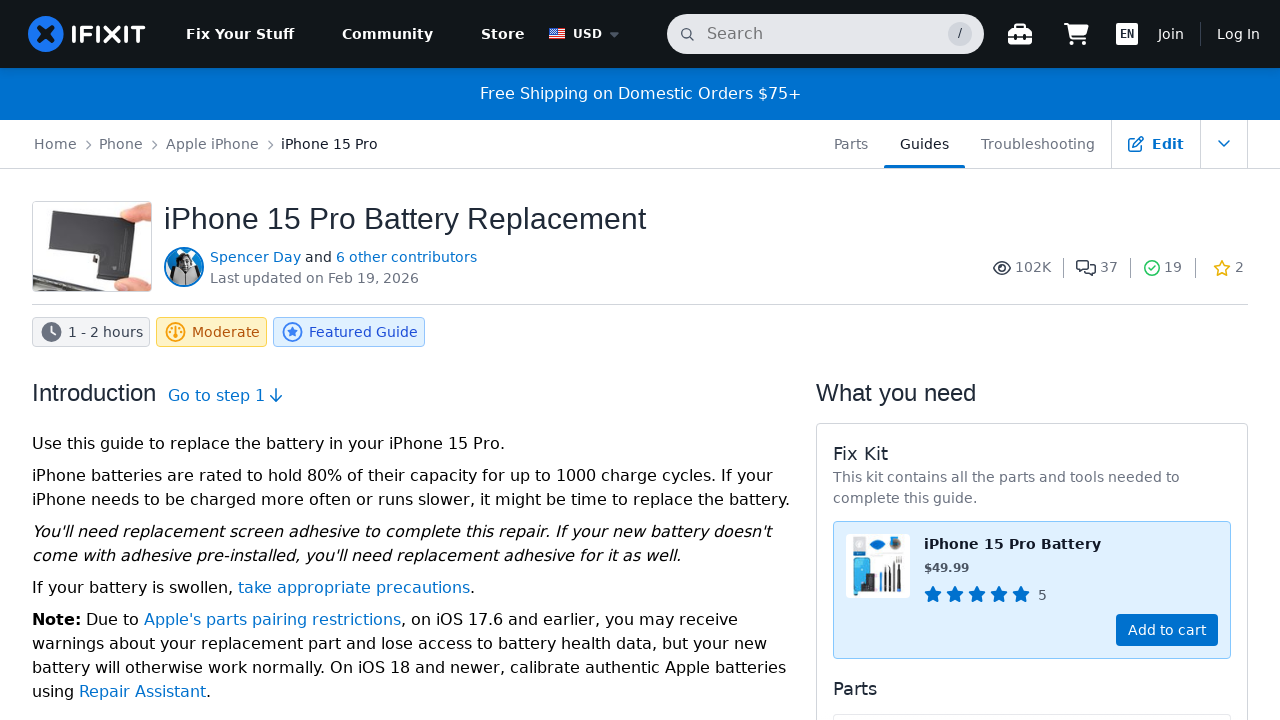

Navigated to iPhone 15 Pro Battery Replacement guide
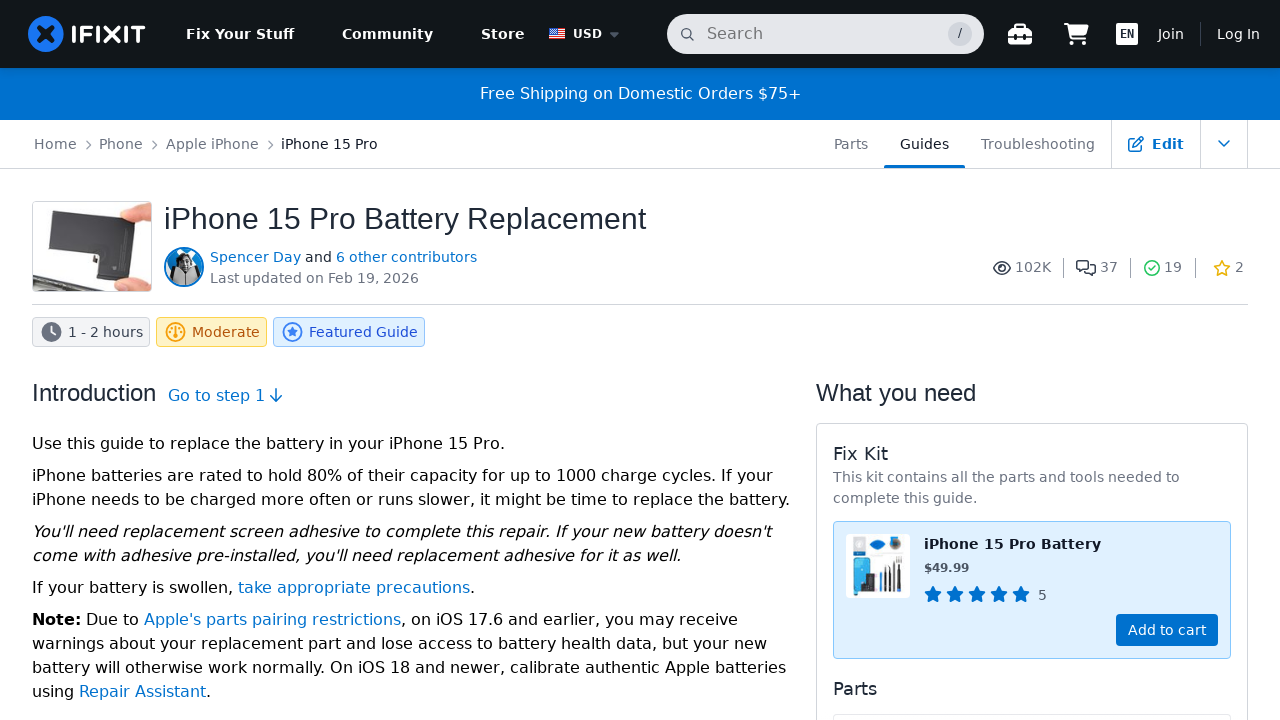

Step elements loaded and guide content is displayed
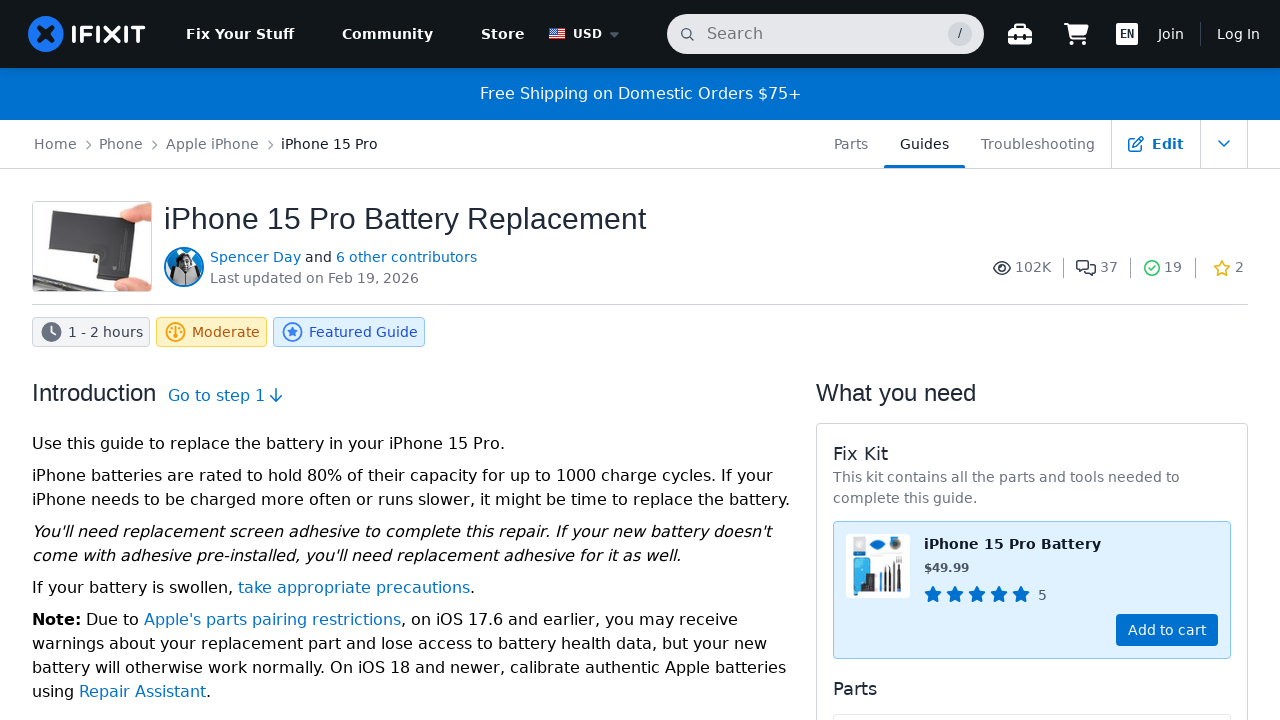

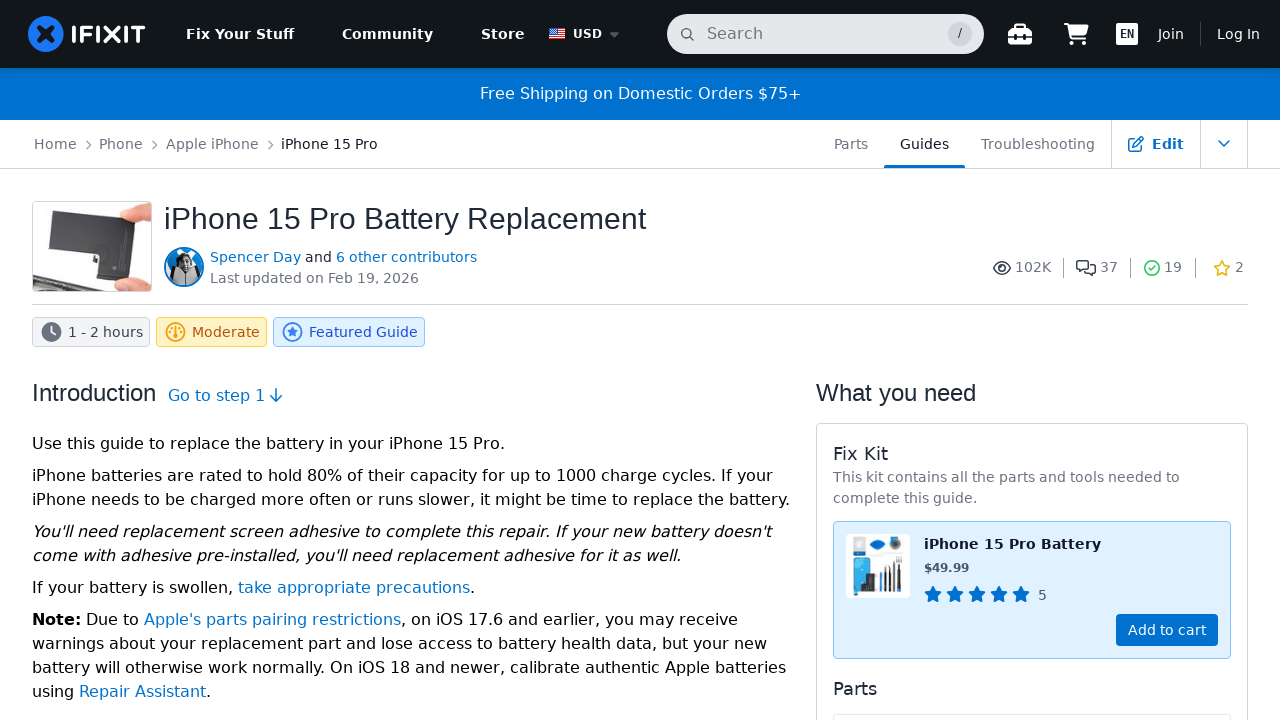